Performs a drag and drop action to a specific offset position based on the target element coordinates

Starting URL: https://crossbrowsertesting.github.io/drag-and-drop

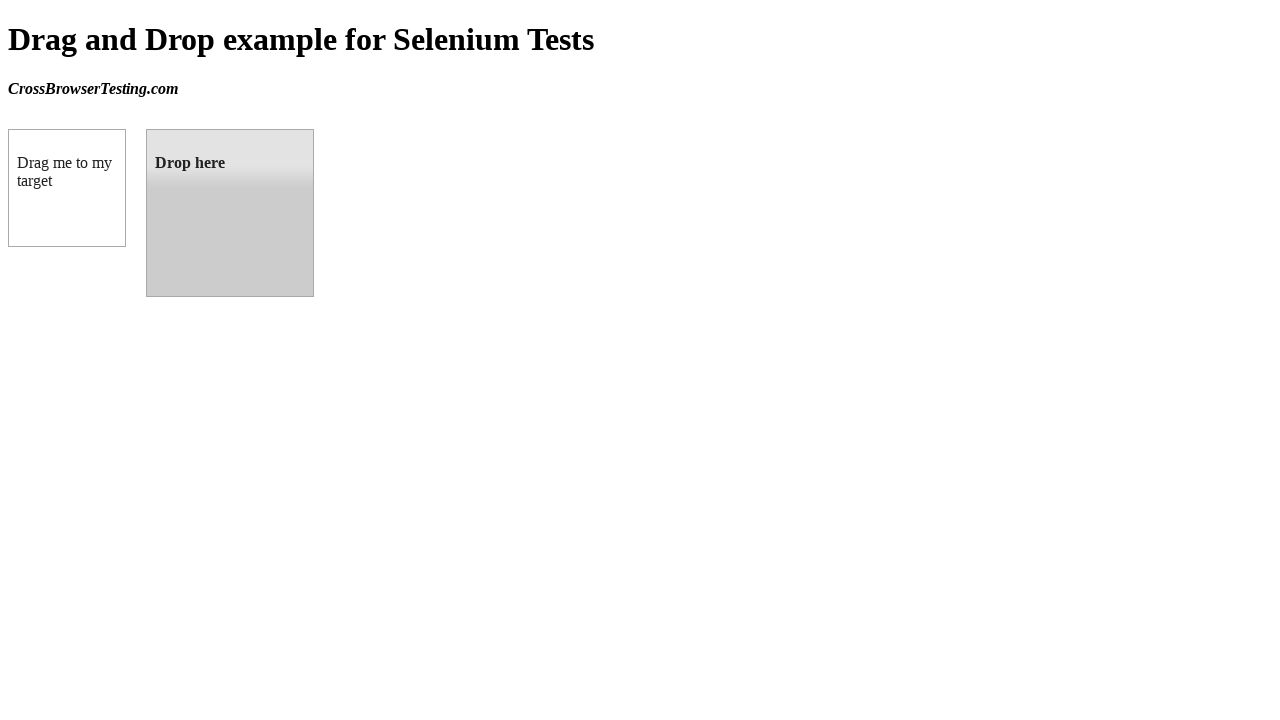

Located source draggable element (box A)
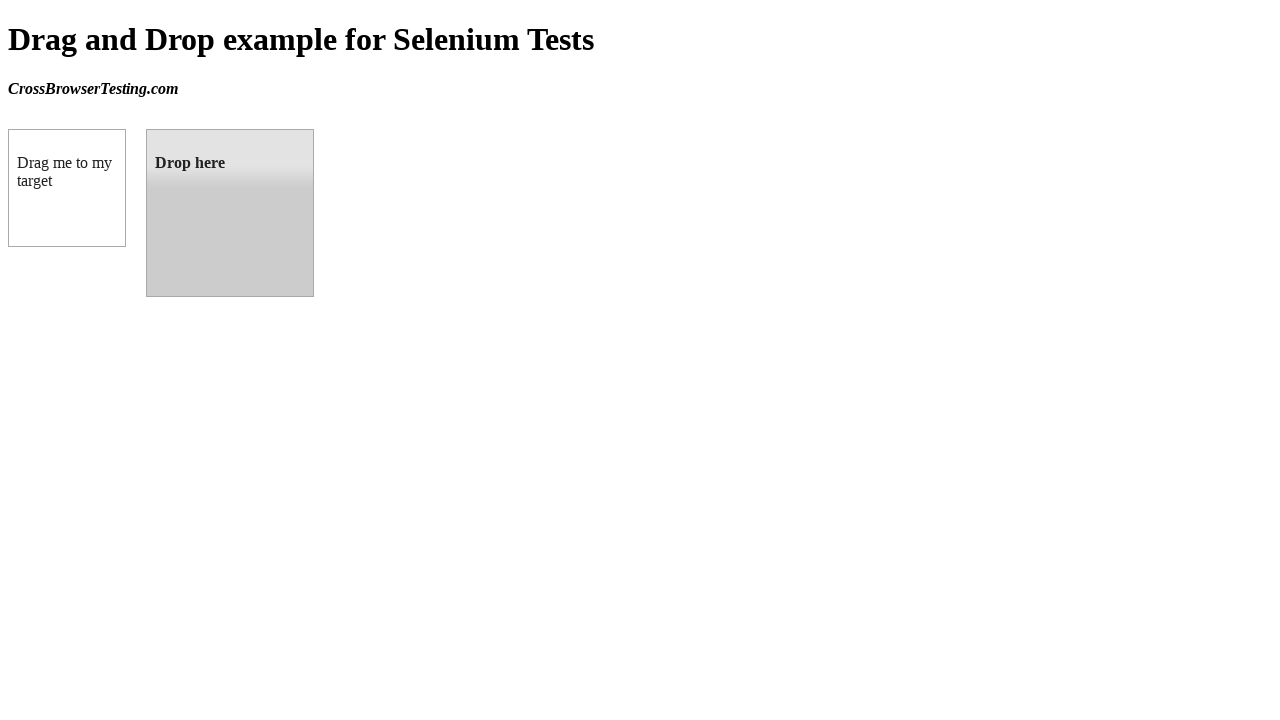

Located target droppable element (box B)
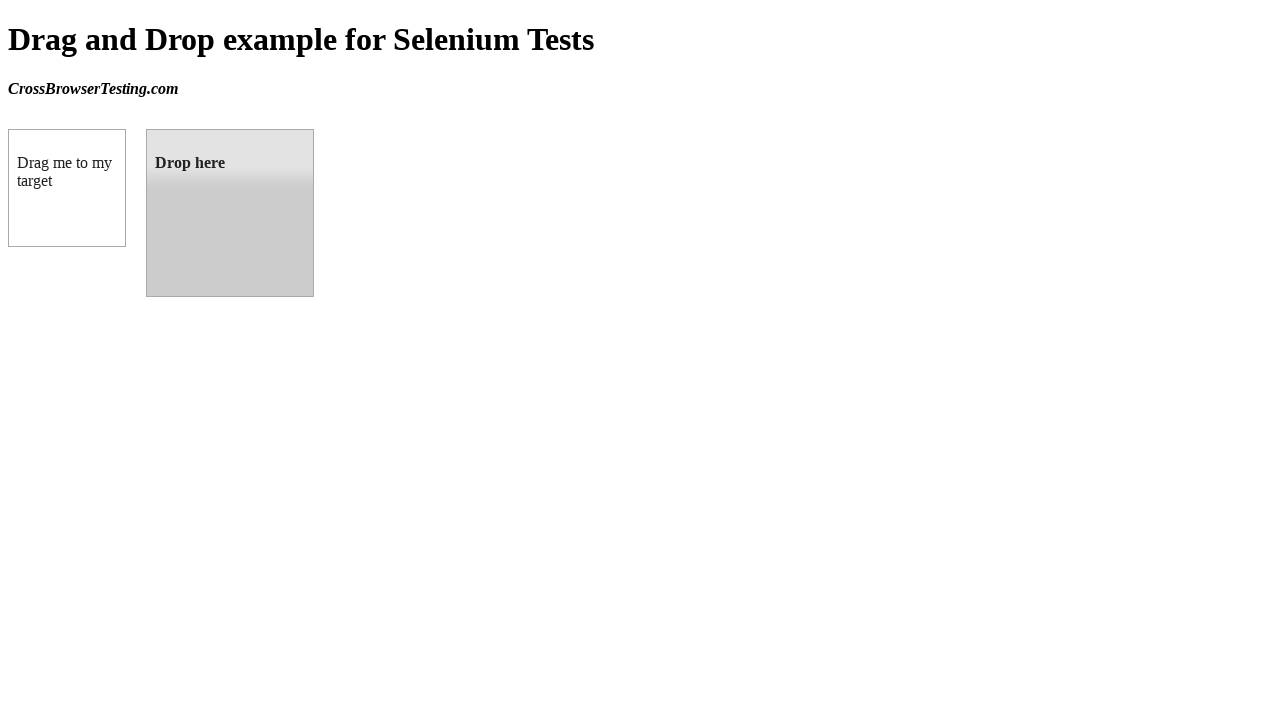

Retrieved bounding box coordinates of target element
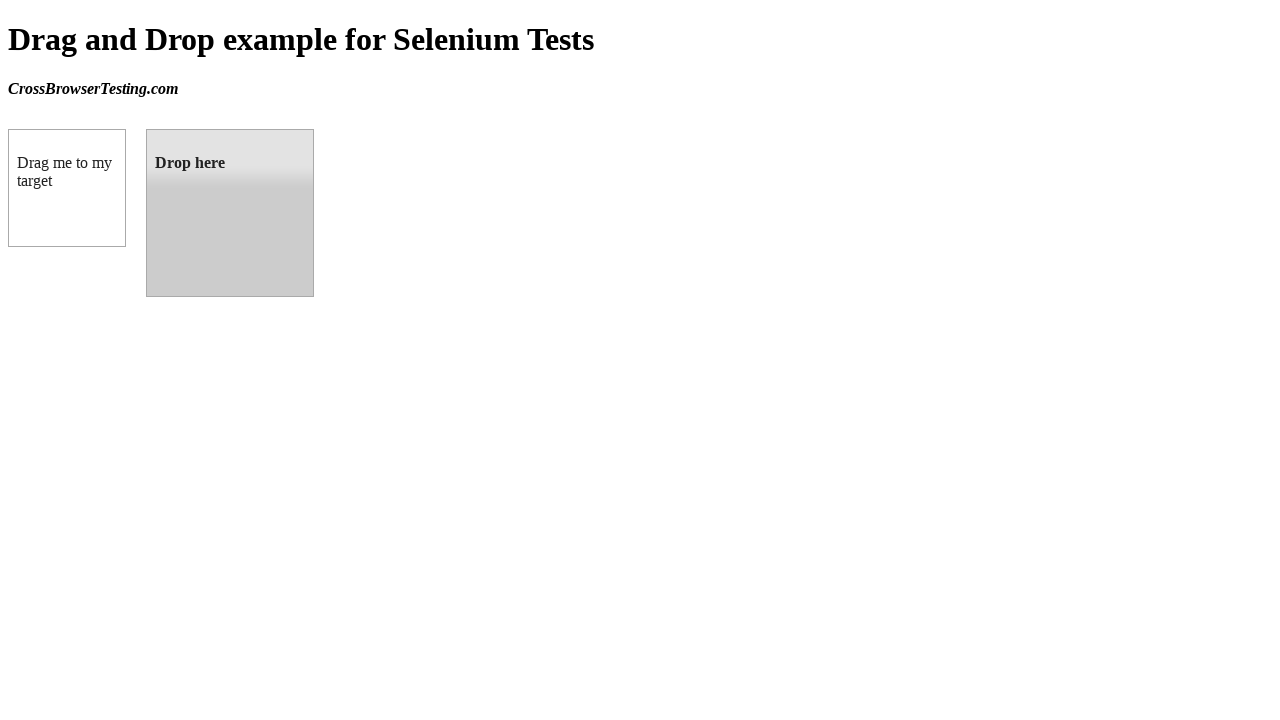

Calculated target center position: (230.0, 213.140625)
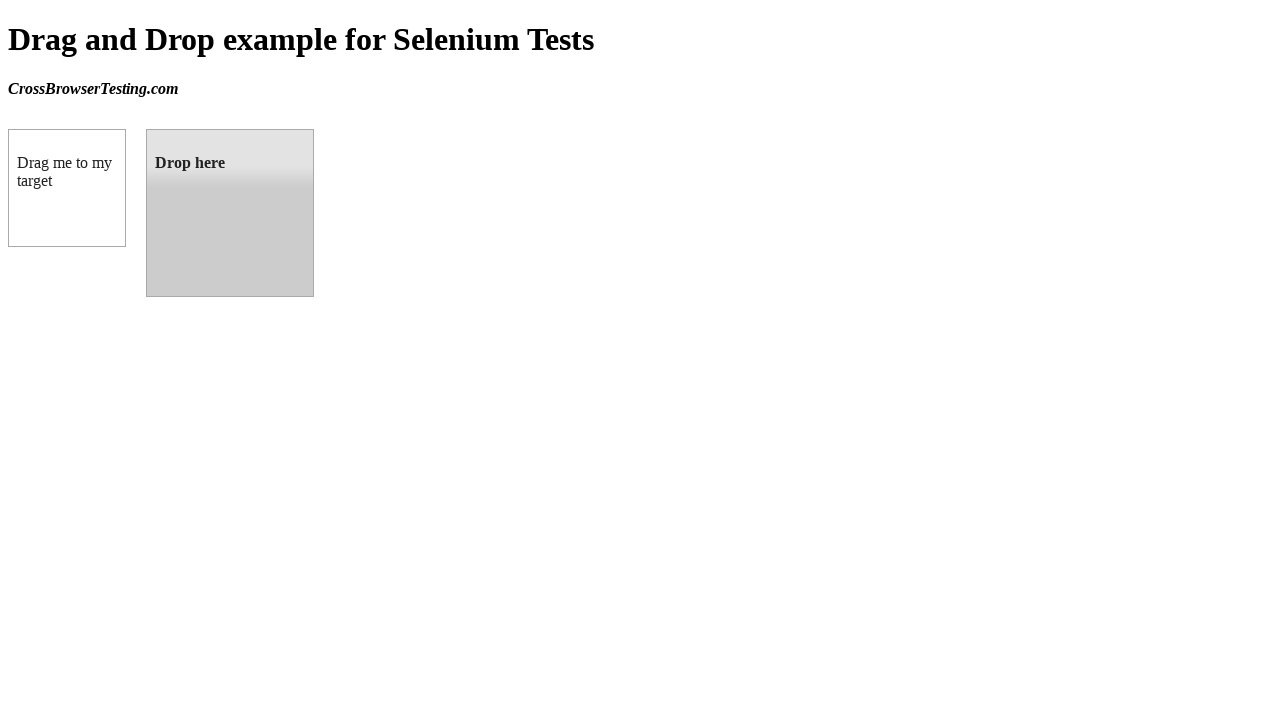

Performed drag and drop action from box A to box B at (230, 213)
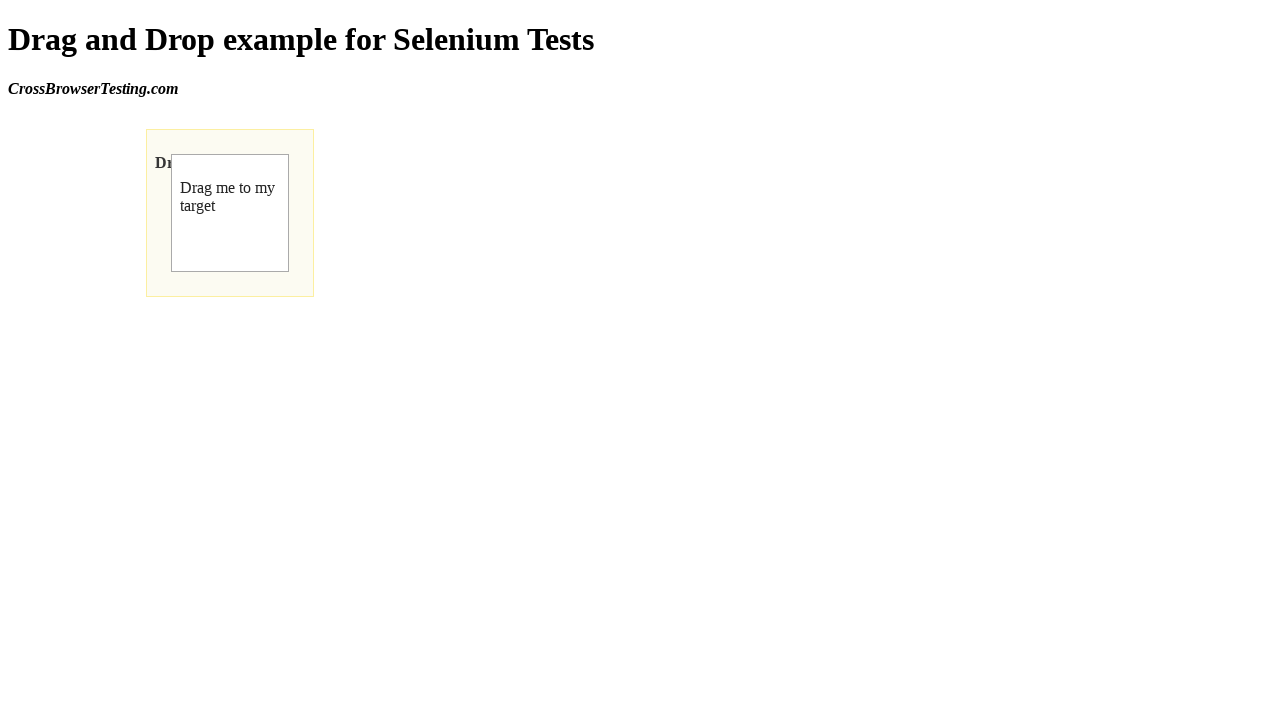

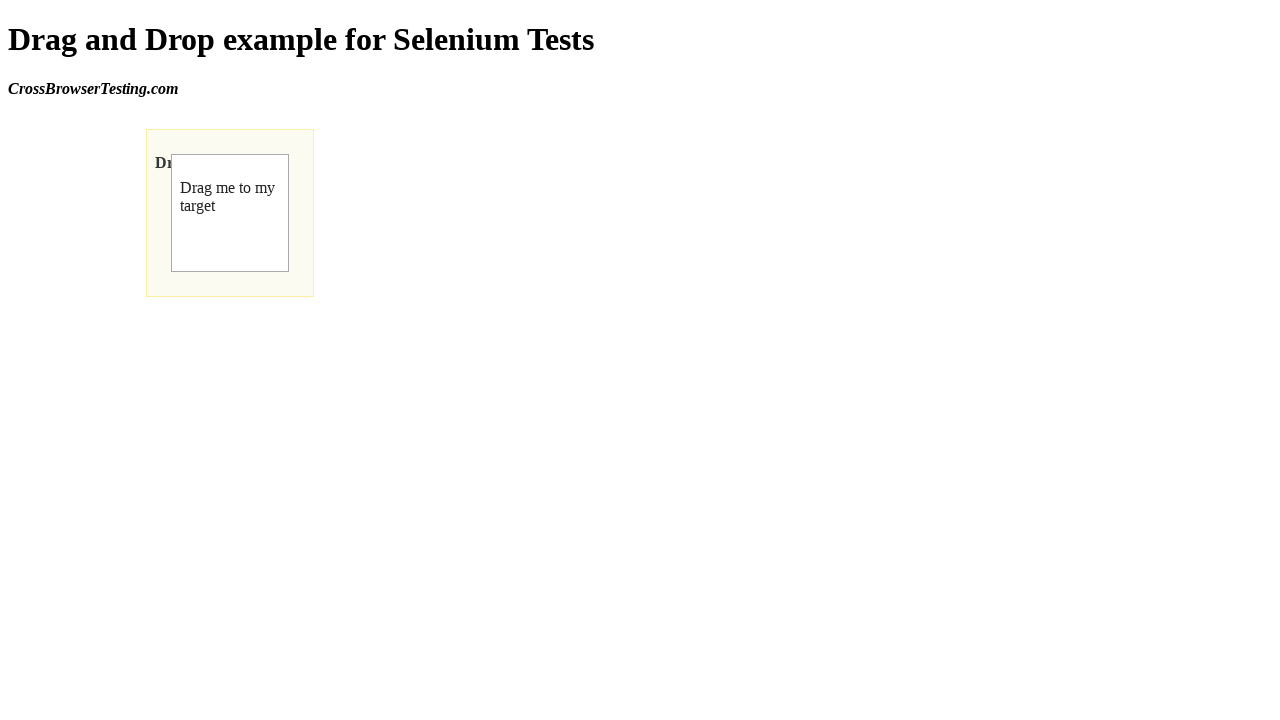